Tests handling of a JavaScript confirmation dialog by clicking a button that triggers a confirm dialog and accepting it

Starting URL: https://testautomationpractice.blogspot.com

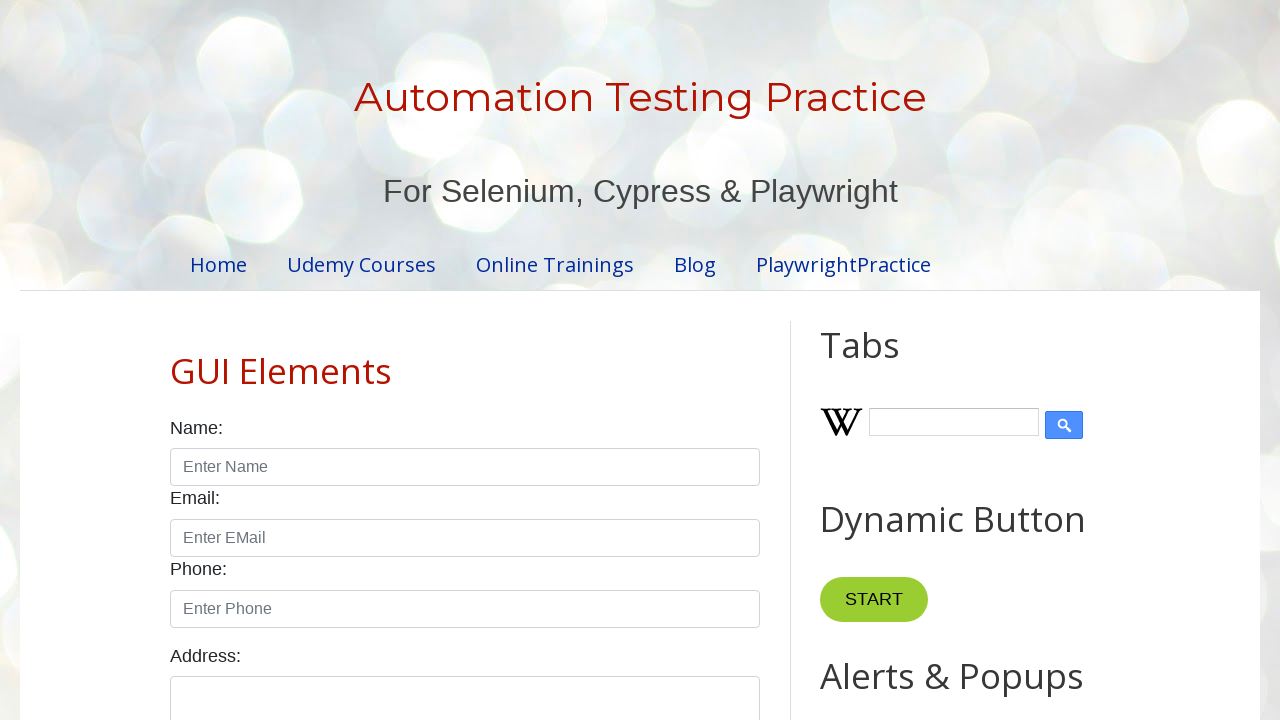

Registered dialog handler to accept confirmation dialogs
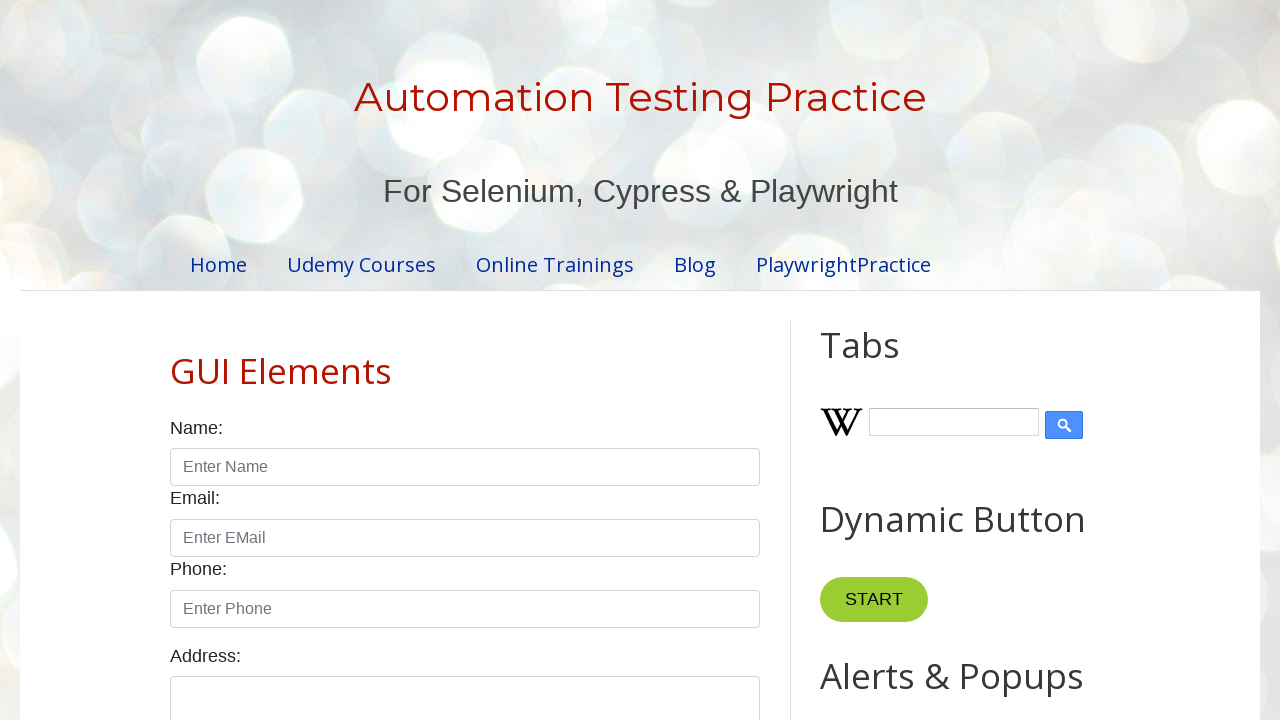

Clicked confirm button to trigger the confirmation dialog at (912, 360) on xpath=//*[@id="HTML9"]/div[1]/button[2]
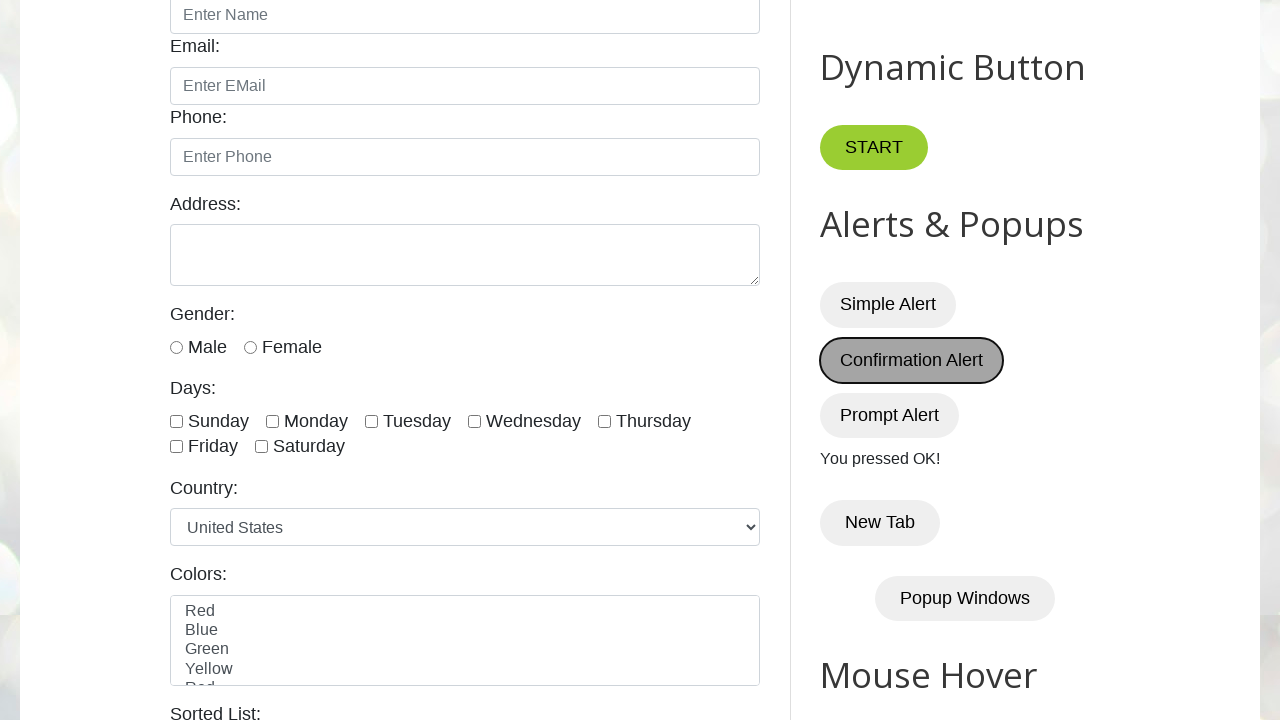

Waited for the confirmation dialog to be handled and accepted
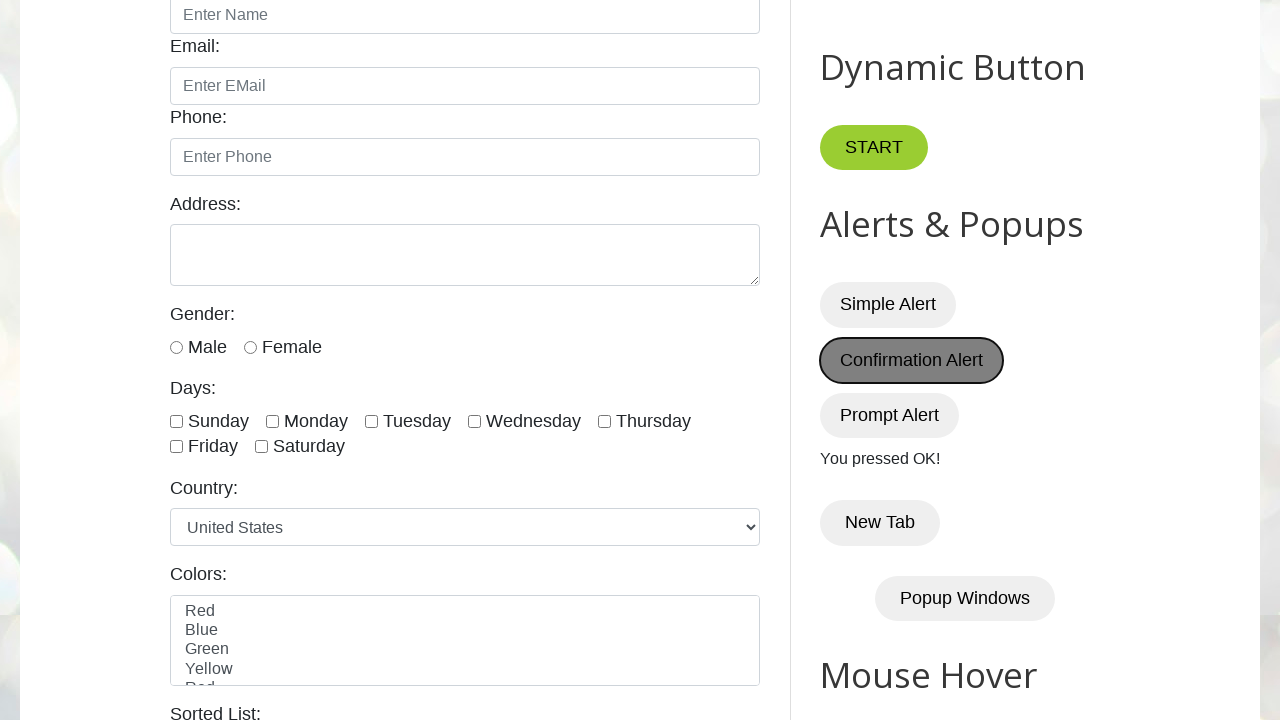

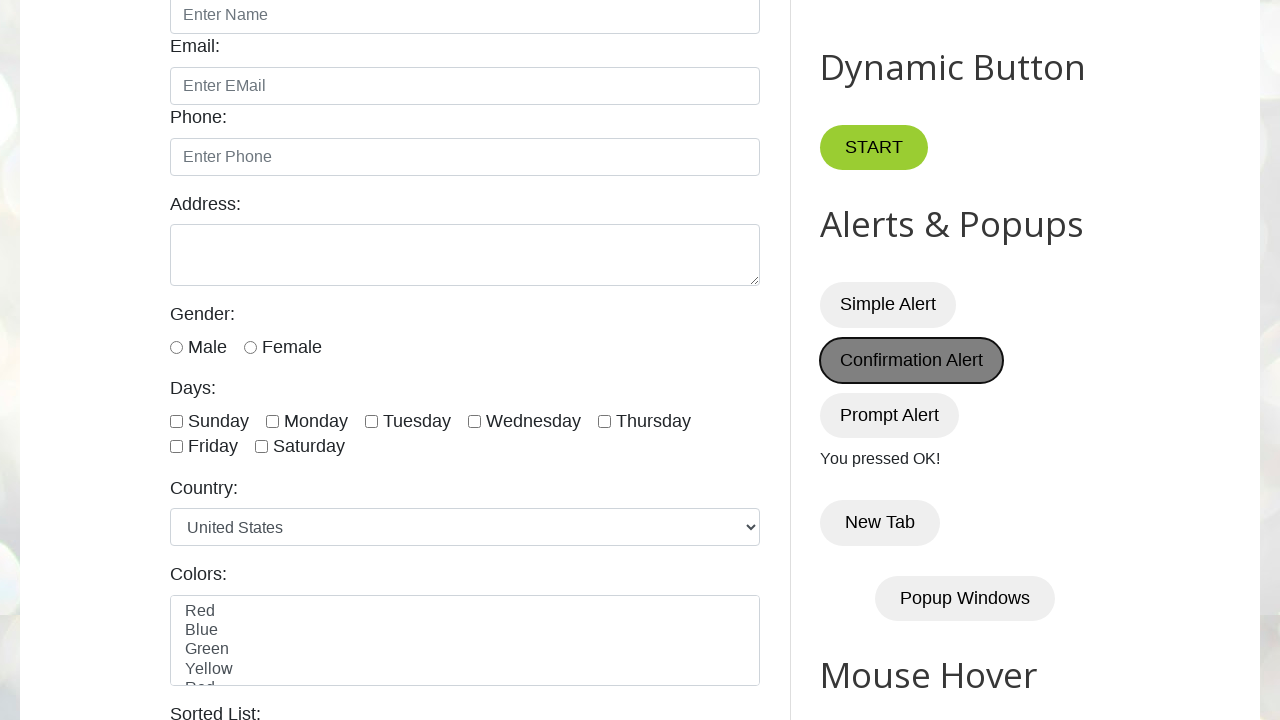